Tests multiple window handling by clicking a link that opens a new window, switching to the child window to read its content, then switching back to the parent window to verify its content.

Starting URL: http://the-internet.herokuapp.com/

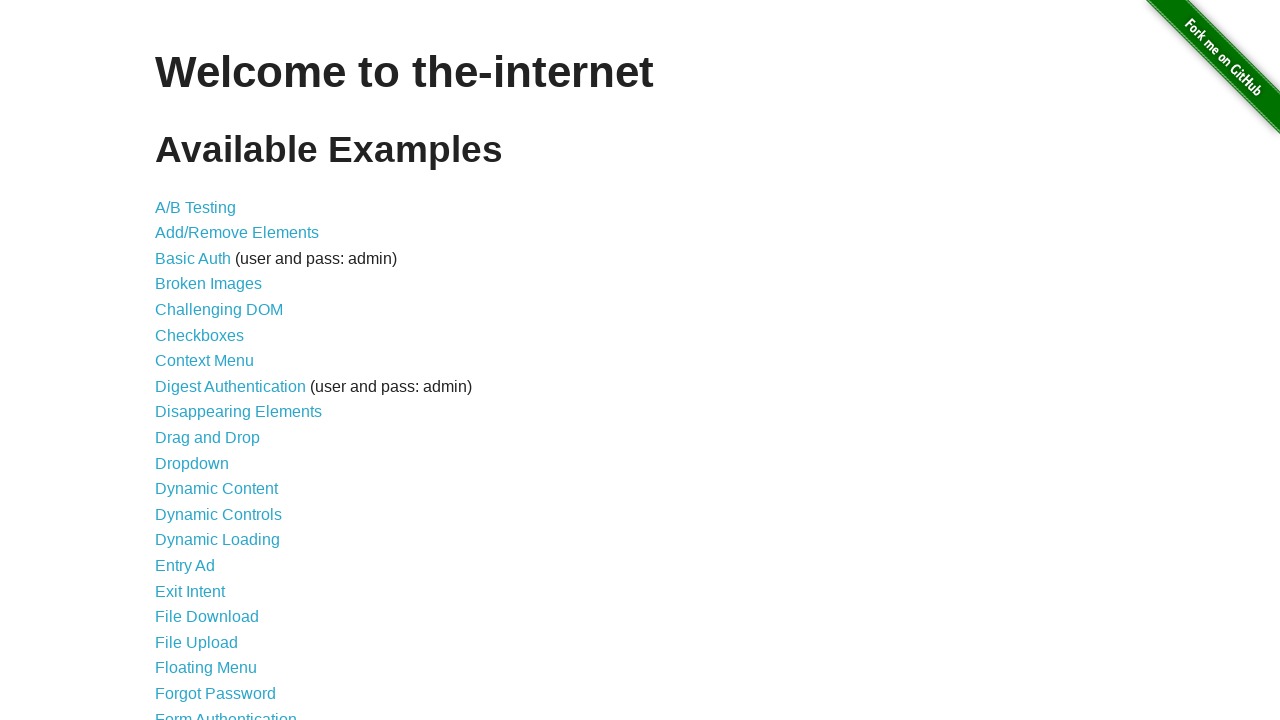

Clicked on 'Multiple Windows' link to navigate to the multiple windows test page at (218, 369) on text=Multiple Windows
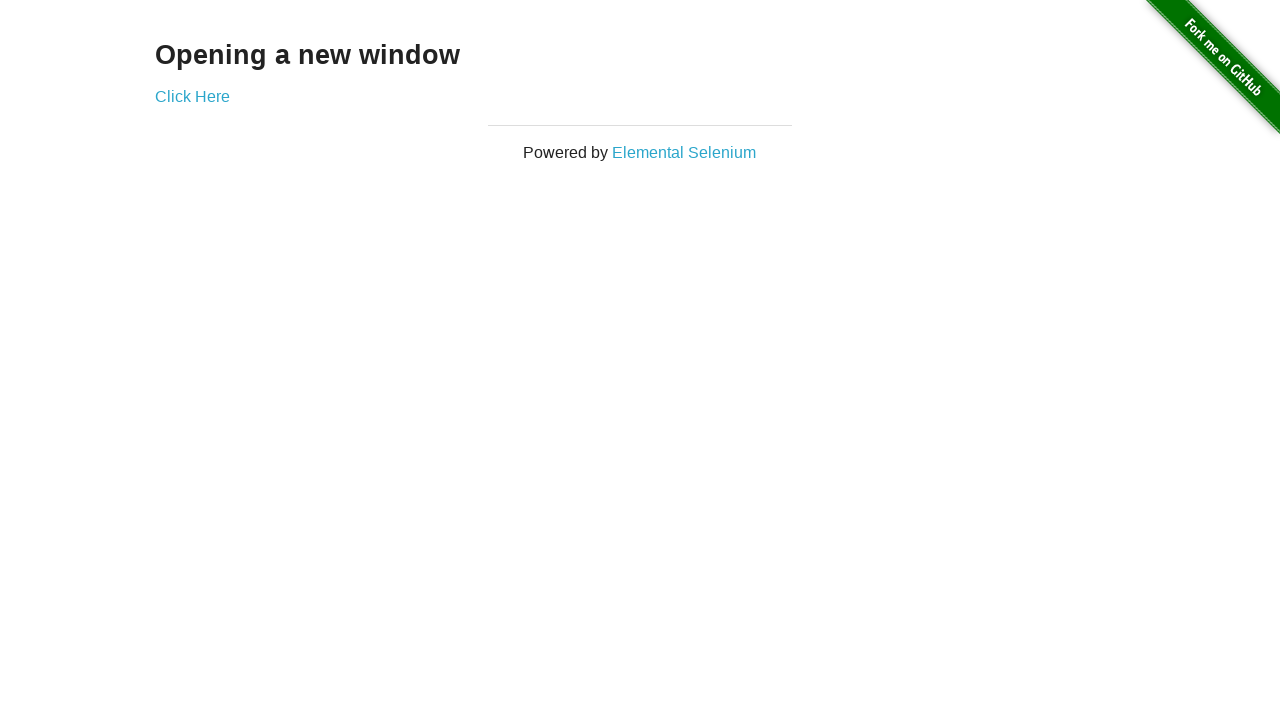

Clicked link that opens a new window at (192, 96) on a[href*='windows']
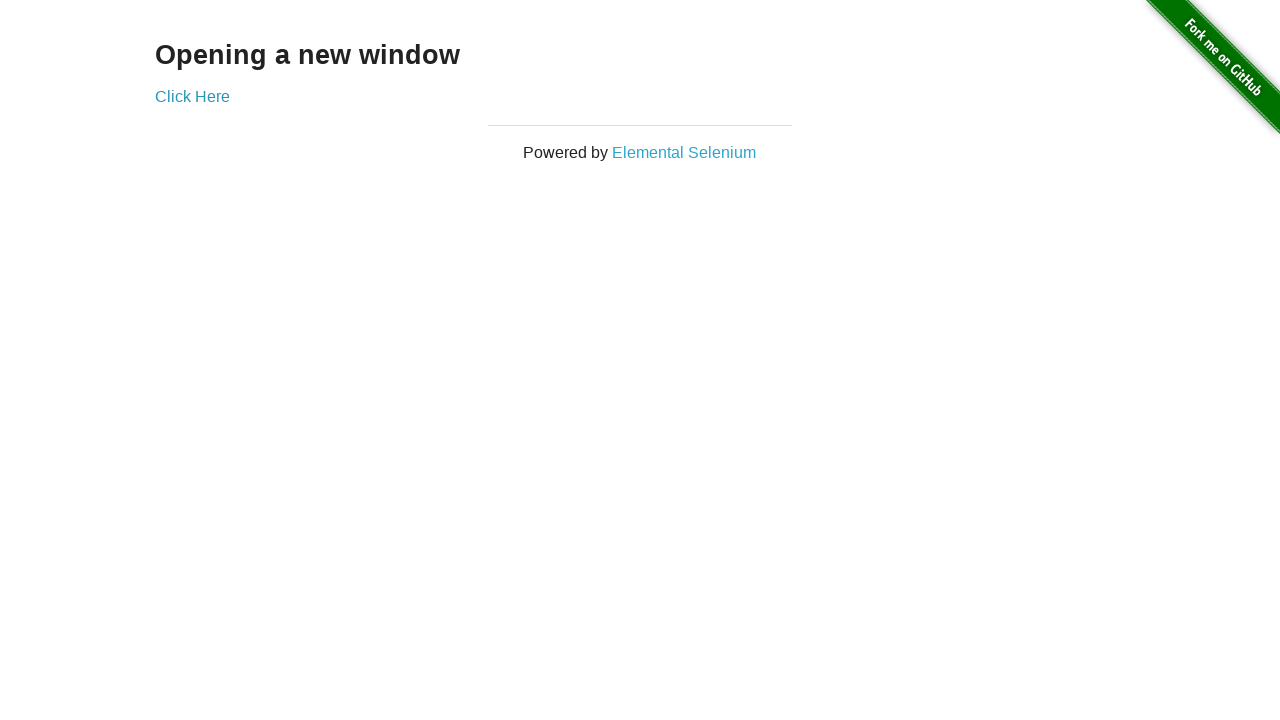

New window opened and captured
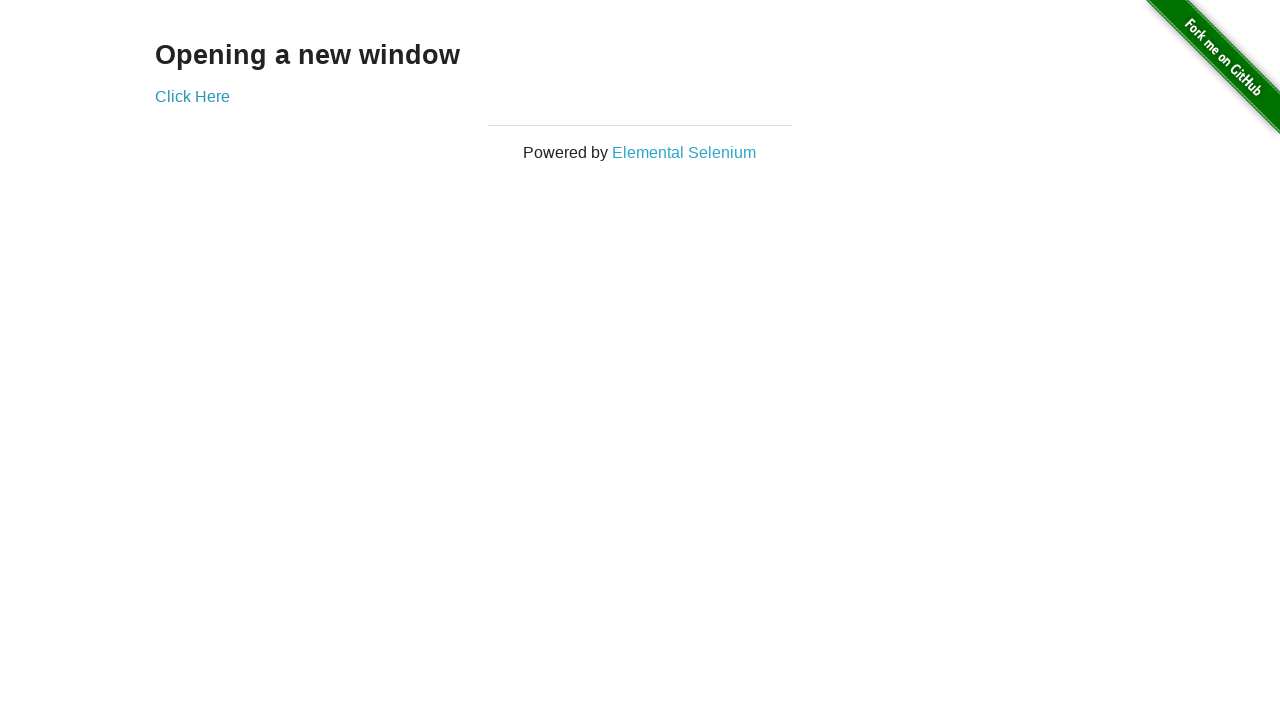

New window finished loading
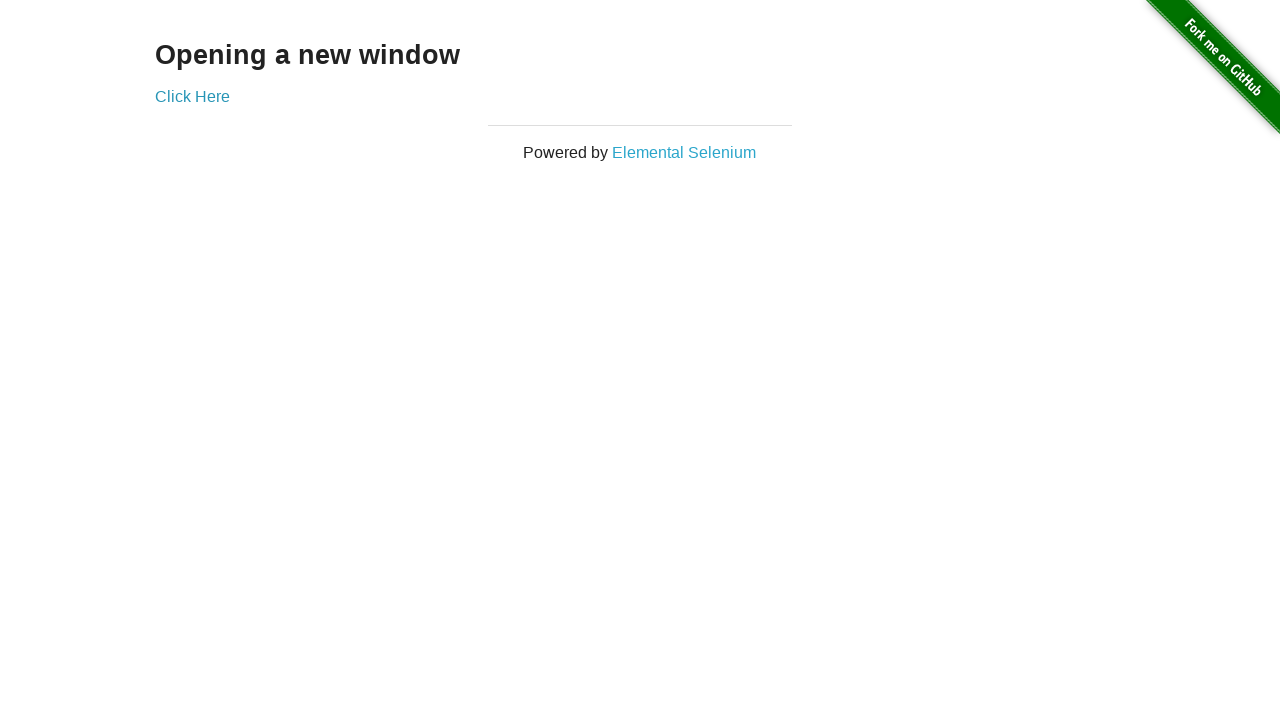

Child window heading element is visible
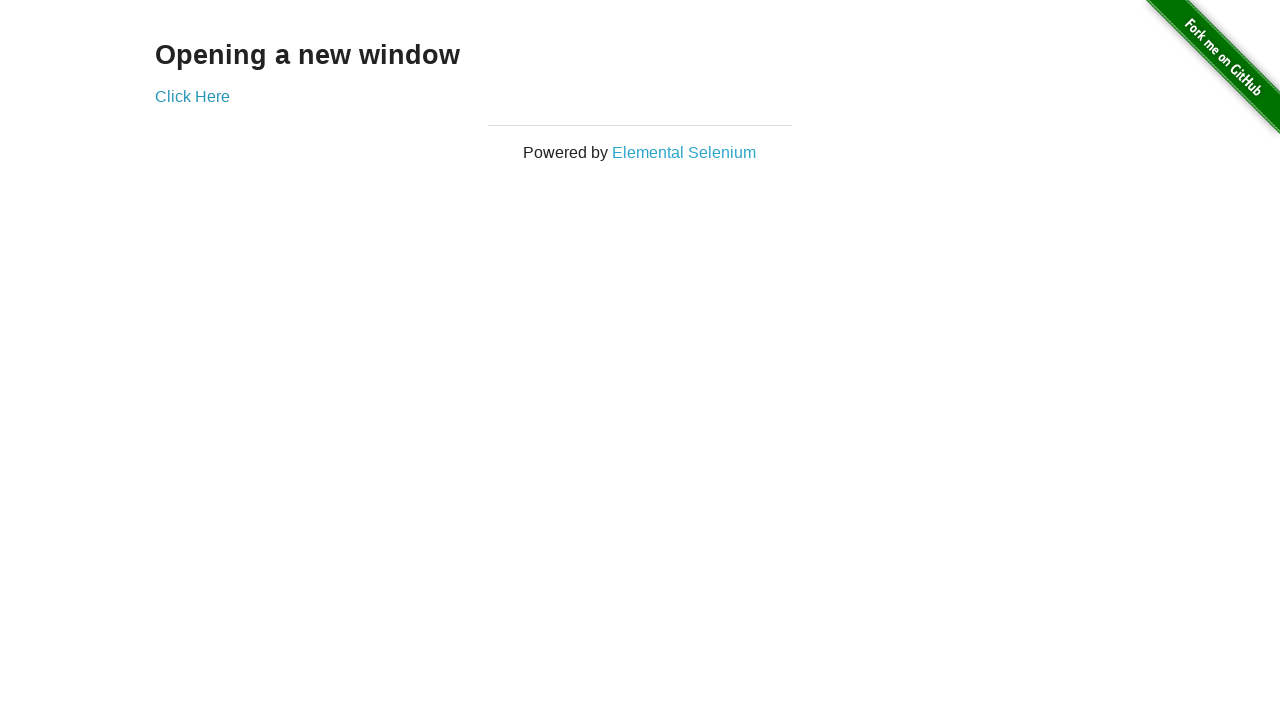

Switched back to parent window and verified heading element is visible
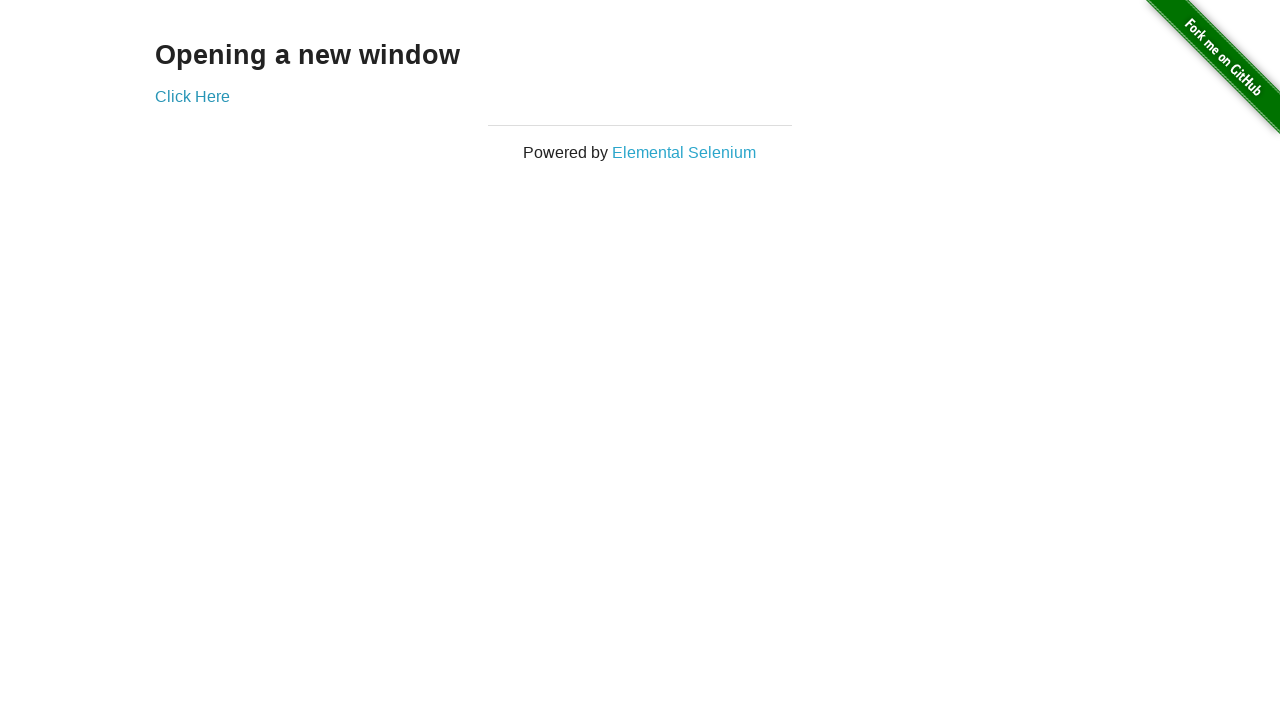

Closed the child window
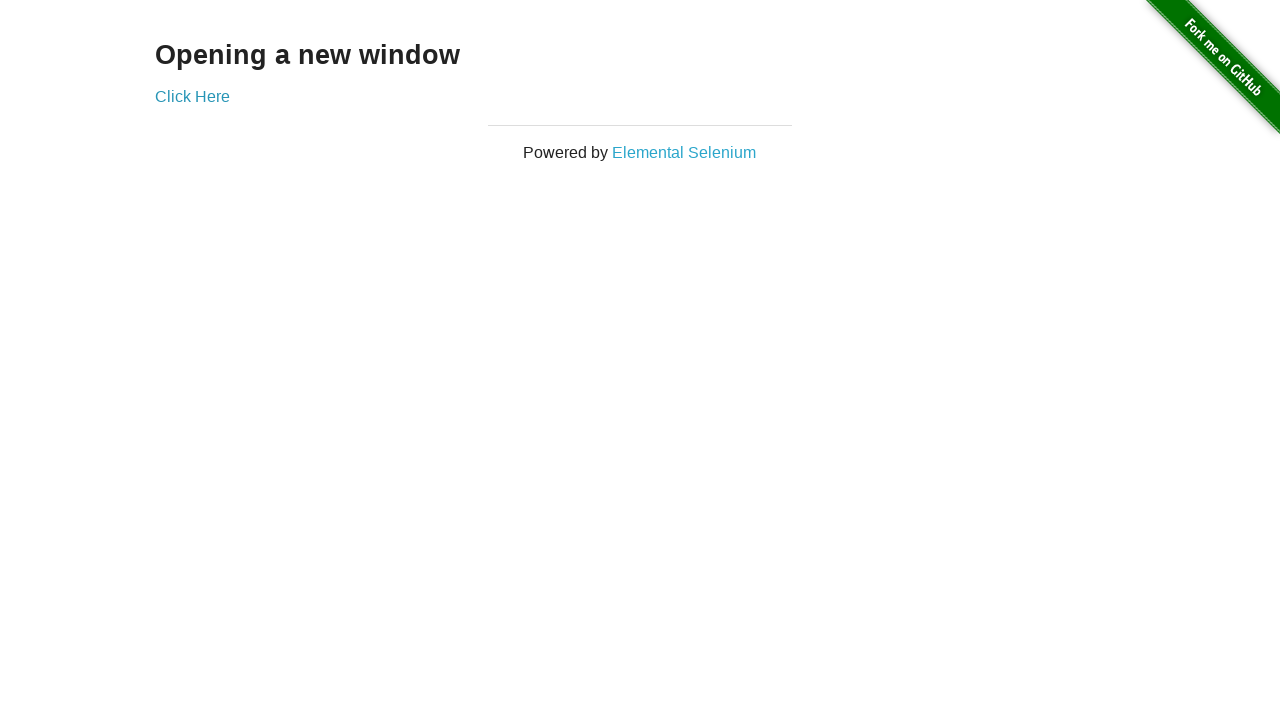

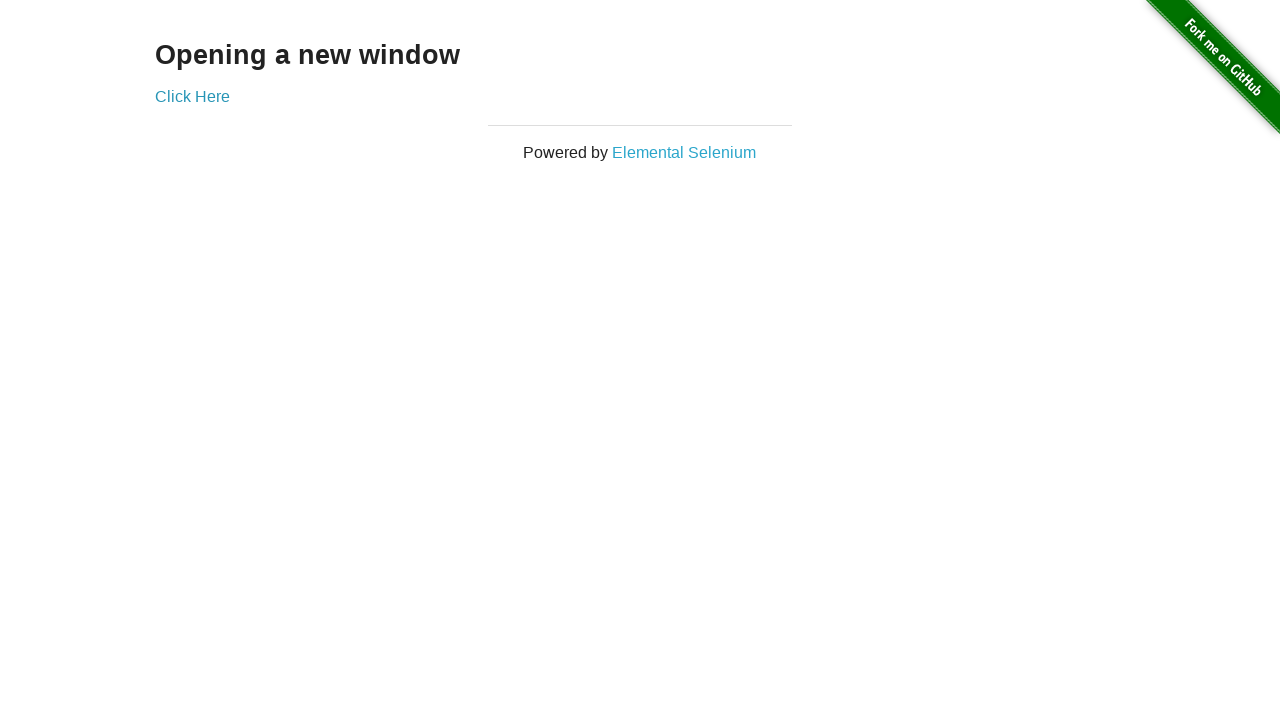